Tests browser navigation functionality by navigating to a recipe website, then using back, forward, and refresh browser controls

Starting URL: https://www.giallozafferano.com/

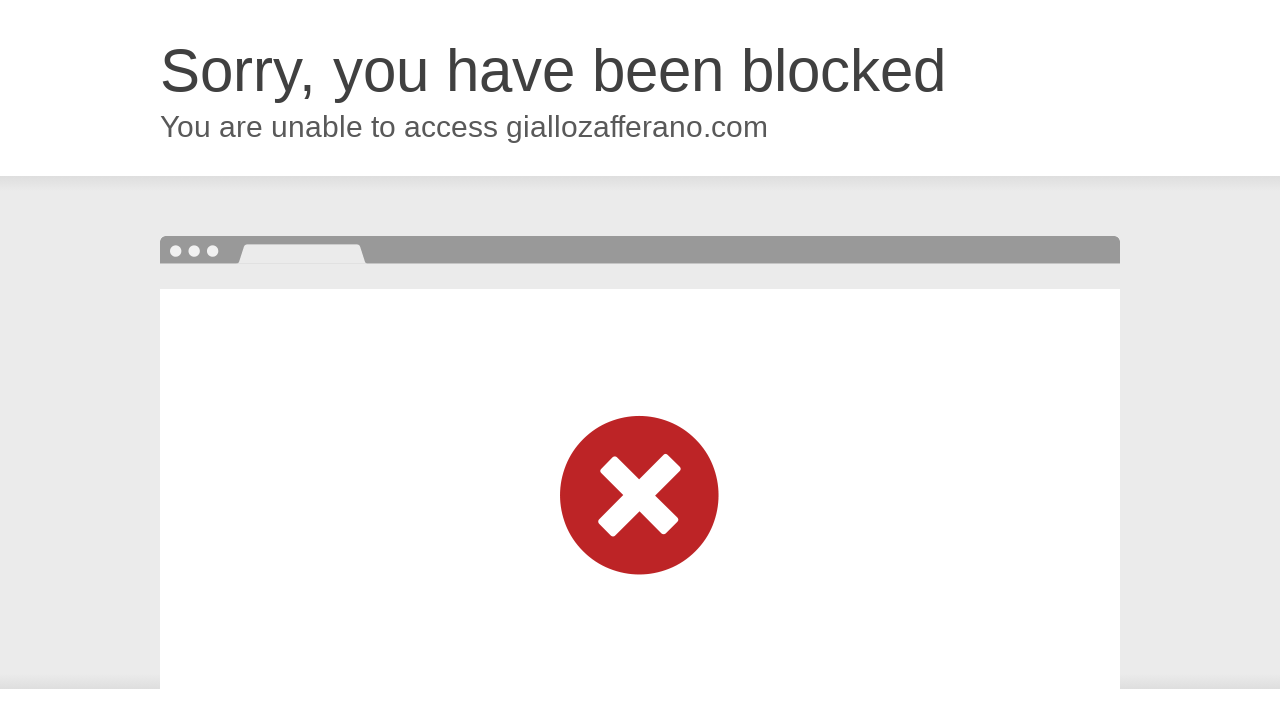

Navigated back in browser history
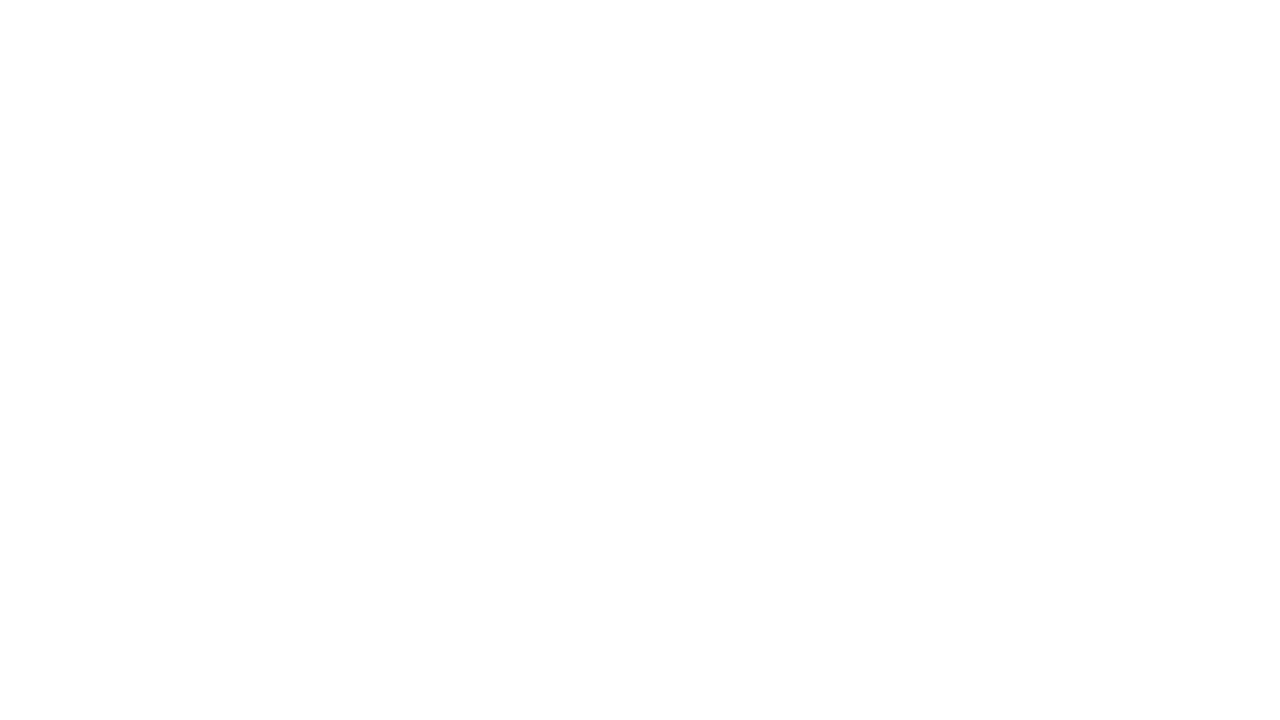

Navigated forward in browser history
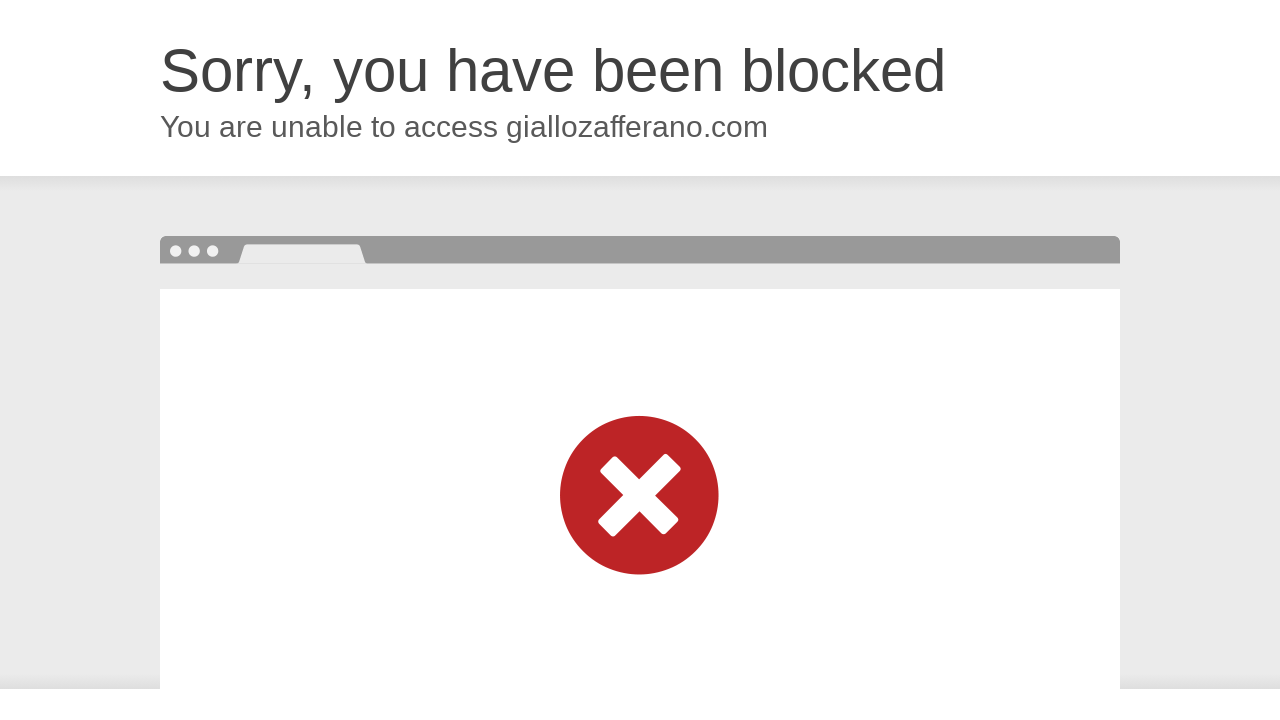

Refreshed the current page
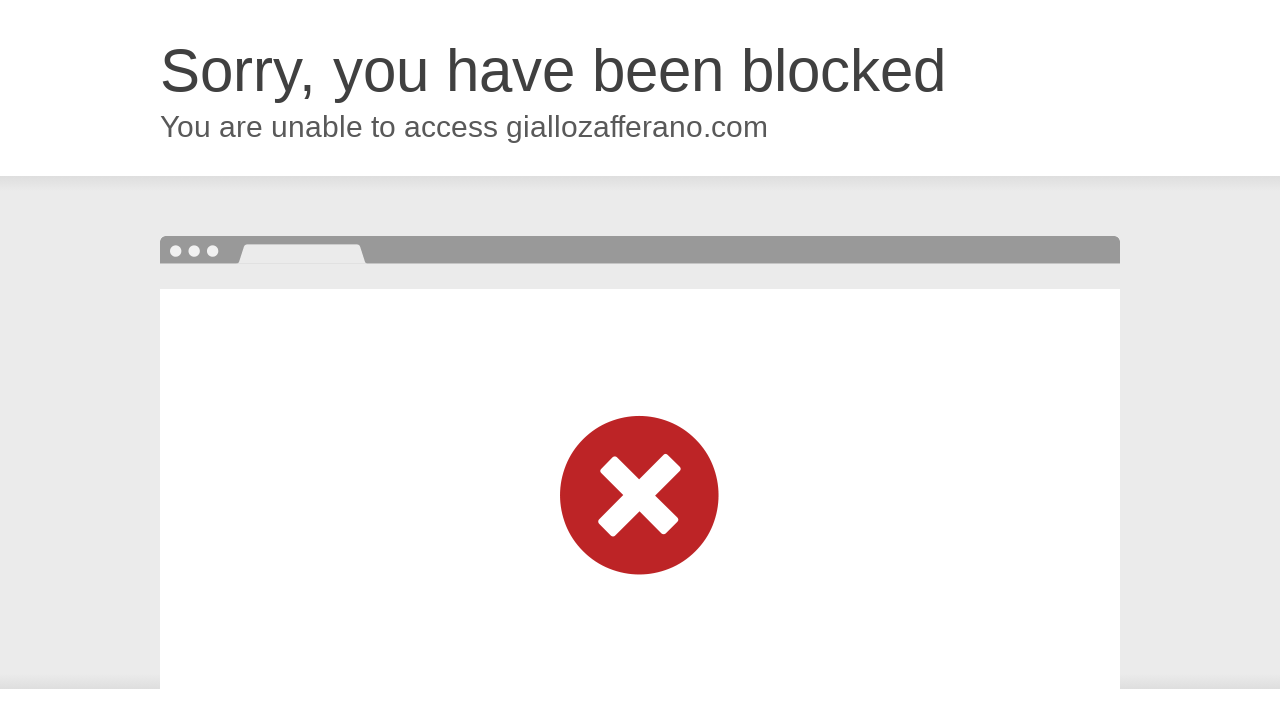

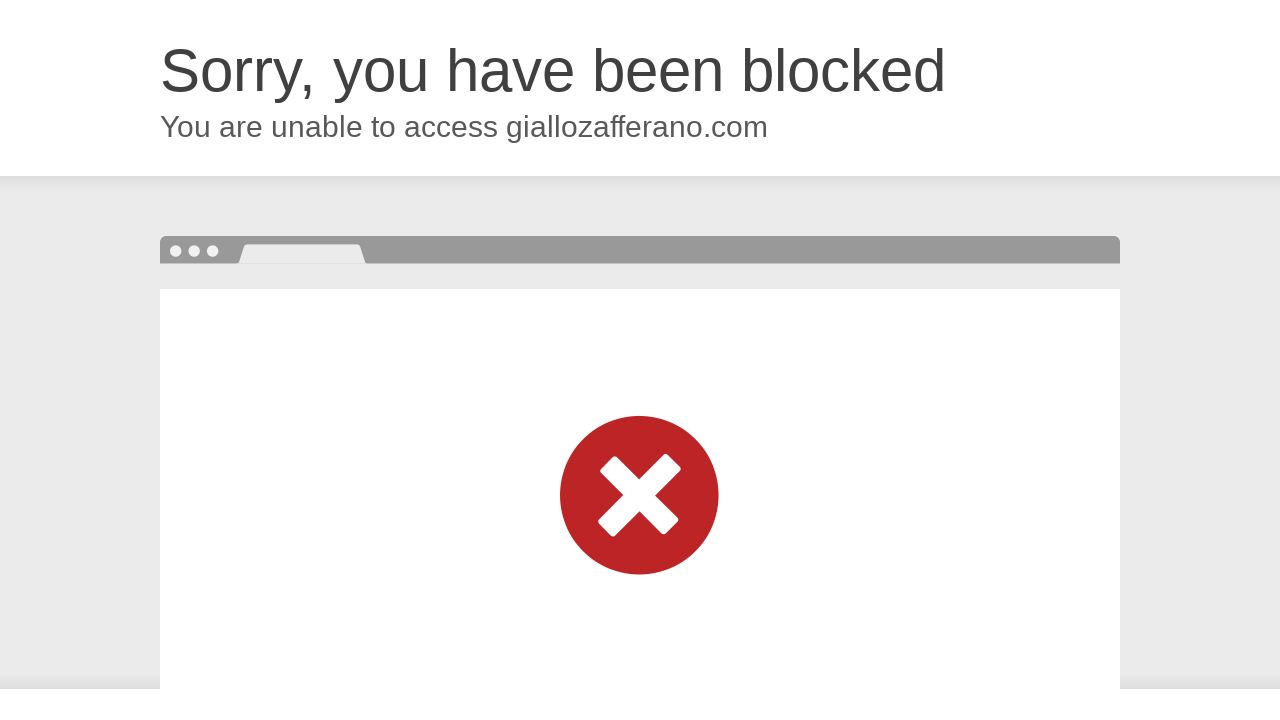